Navigates to the Pro Kabaddi League standings page and verifies that team information is displayed by waiting for team name elements to load.

Starting URL: https://www.prokabaddi.com/standings

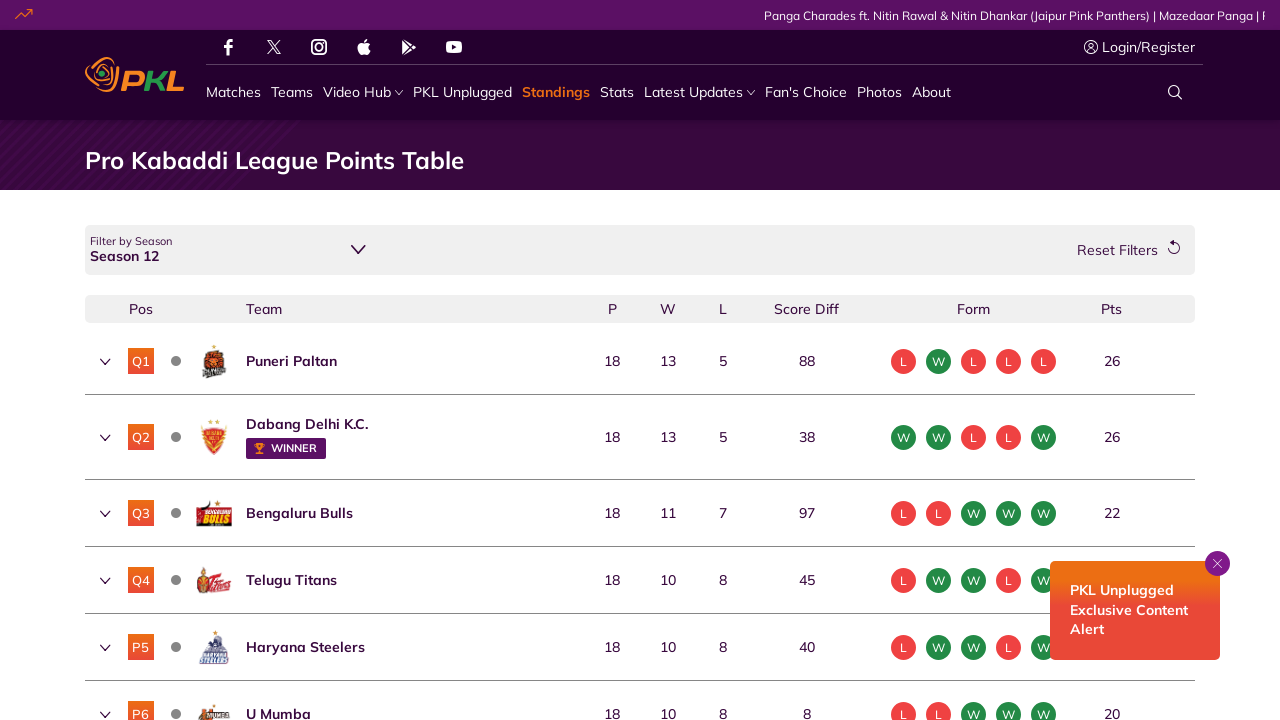

Navigated to Pro Kabaddi League standings page
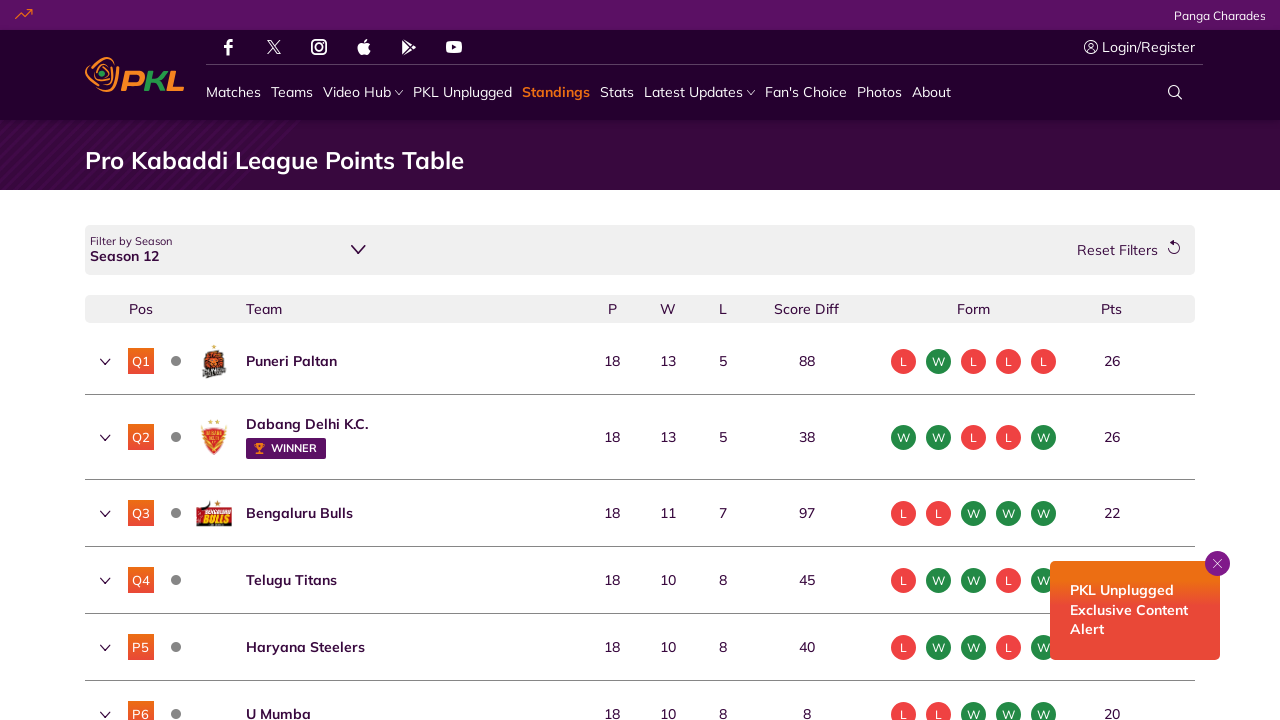

Team name elements loaded on standings page
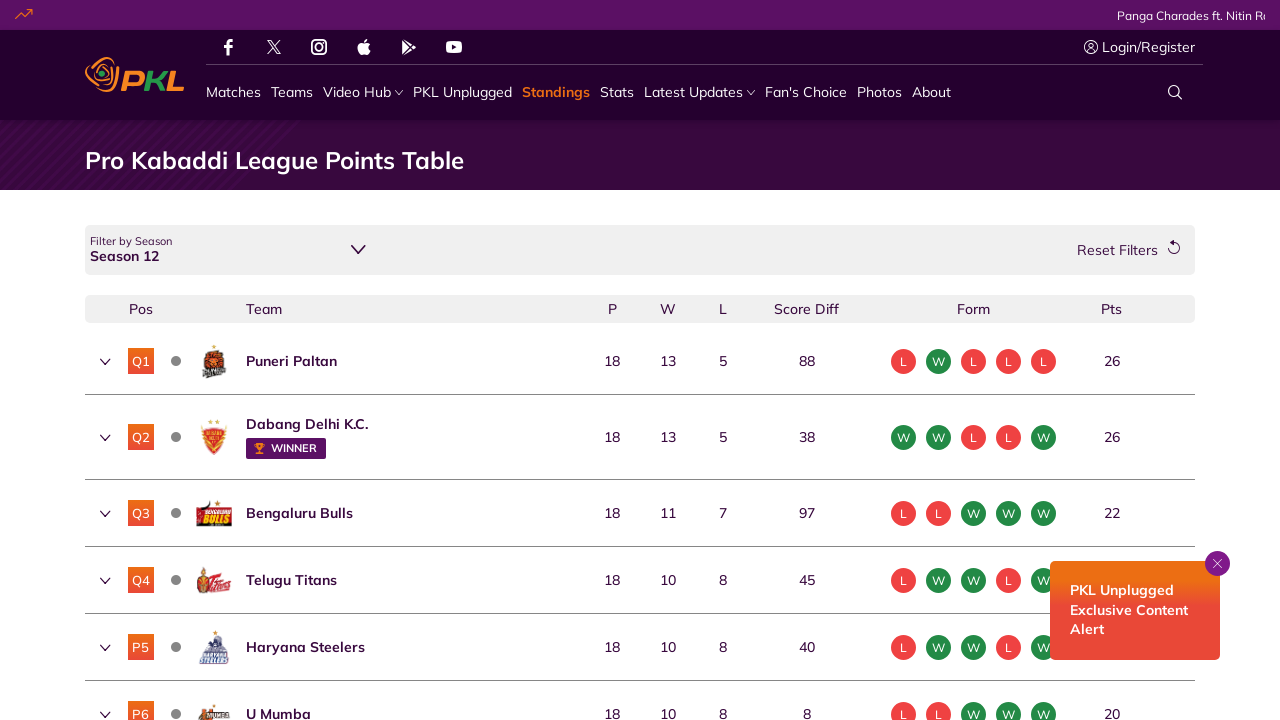

Team information container elements are visible
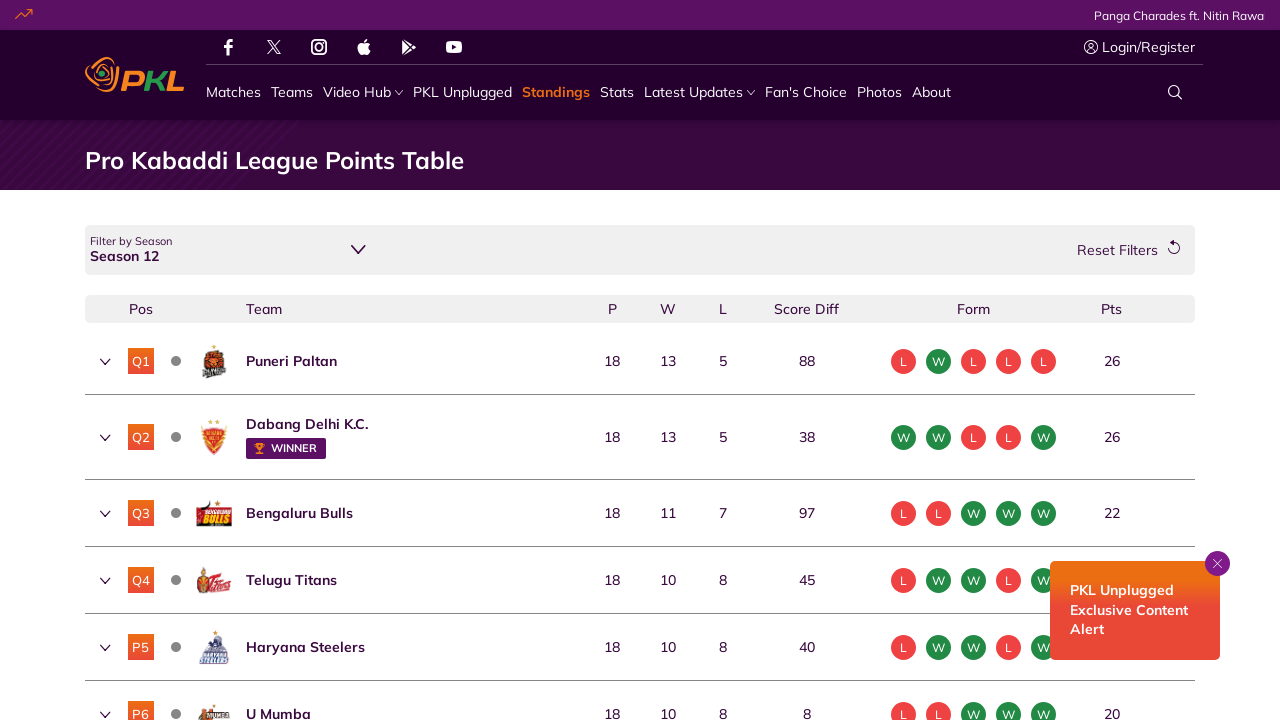

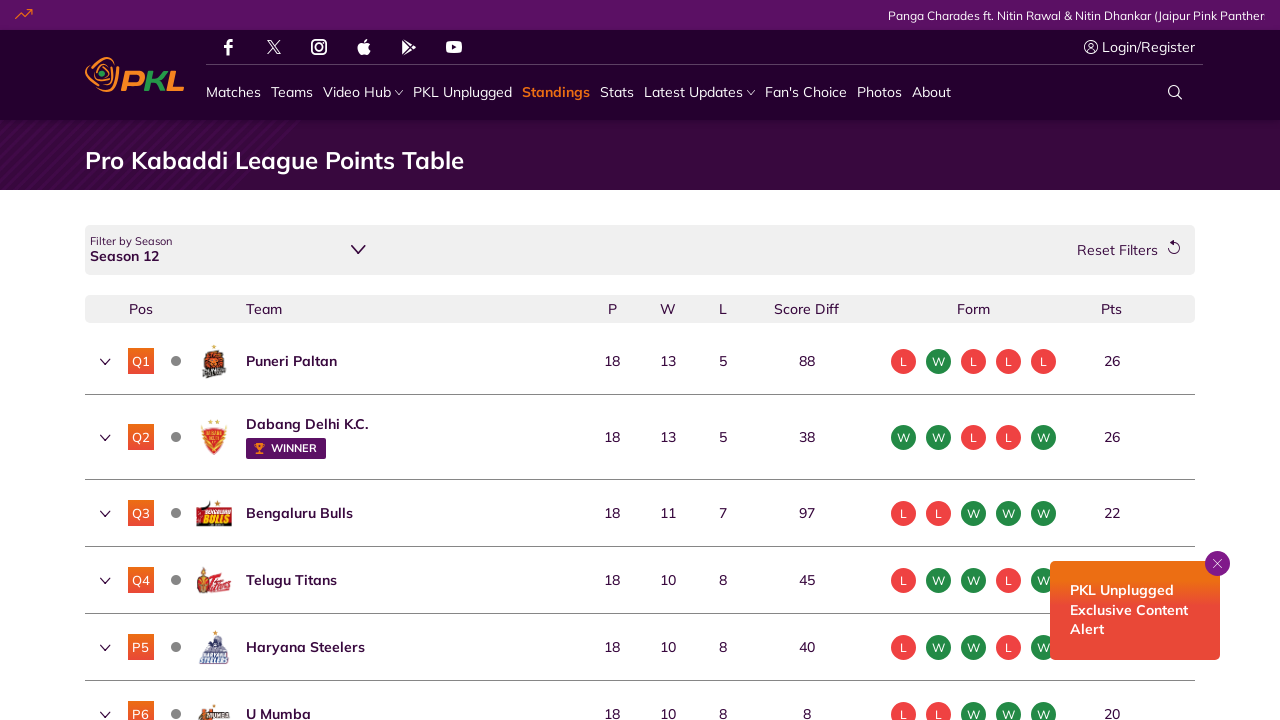